Tests pause functionality in action chains by moving to an element, pausing, clicking and holding, pausing again, and typing characters

Starting URL: https://www.selenium.dev/selenium/web/mouse_interaction.html

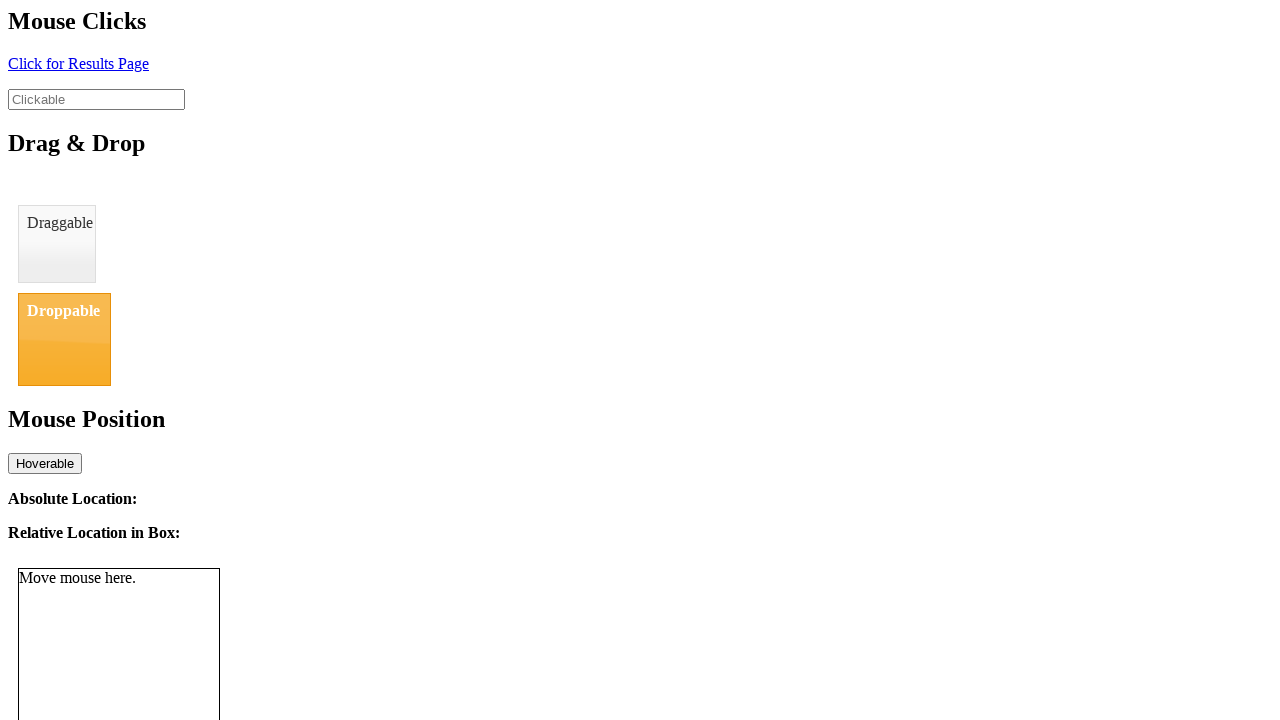

Located the clickable element with id 'clickable'
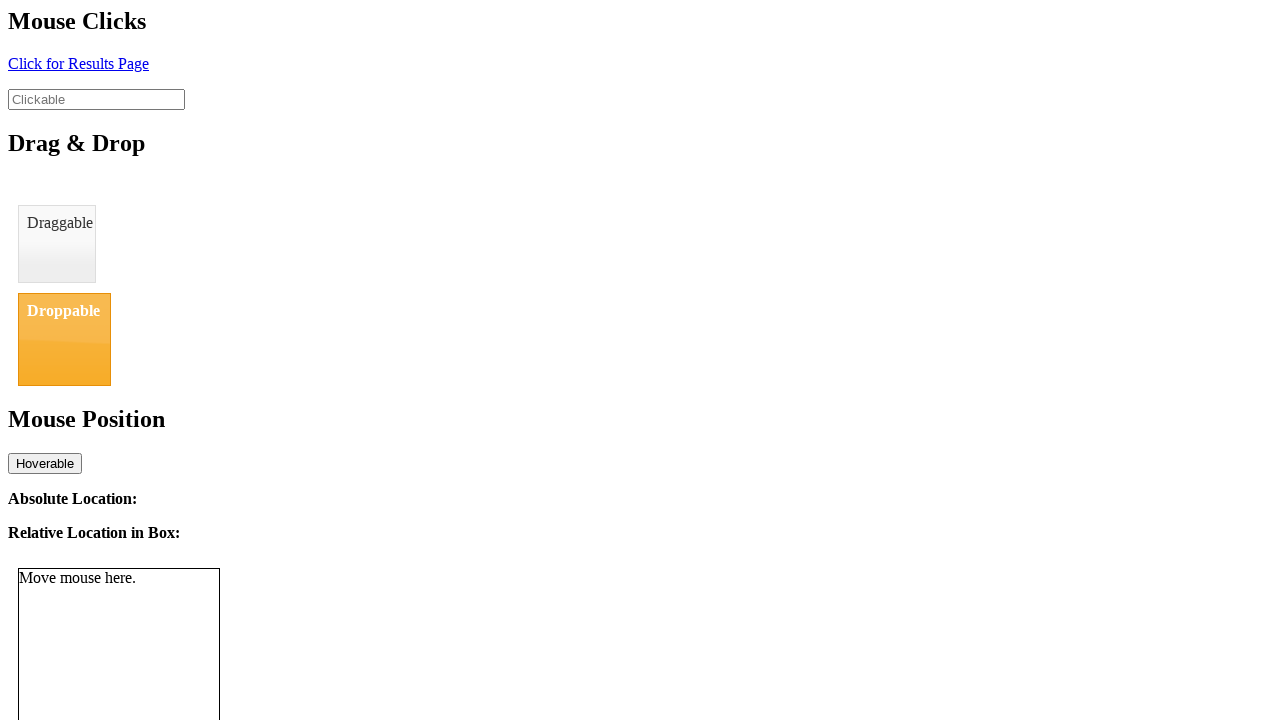

Moved mouse to the clickable element at (96, 99) on #clickable
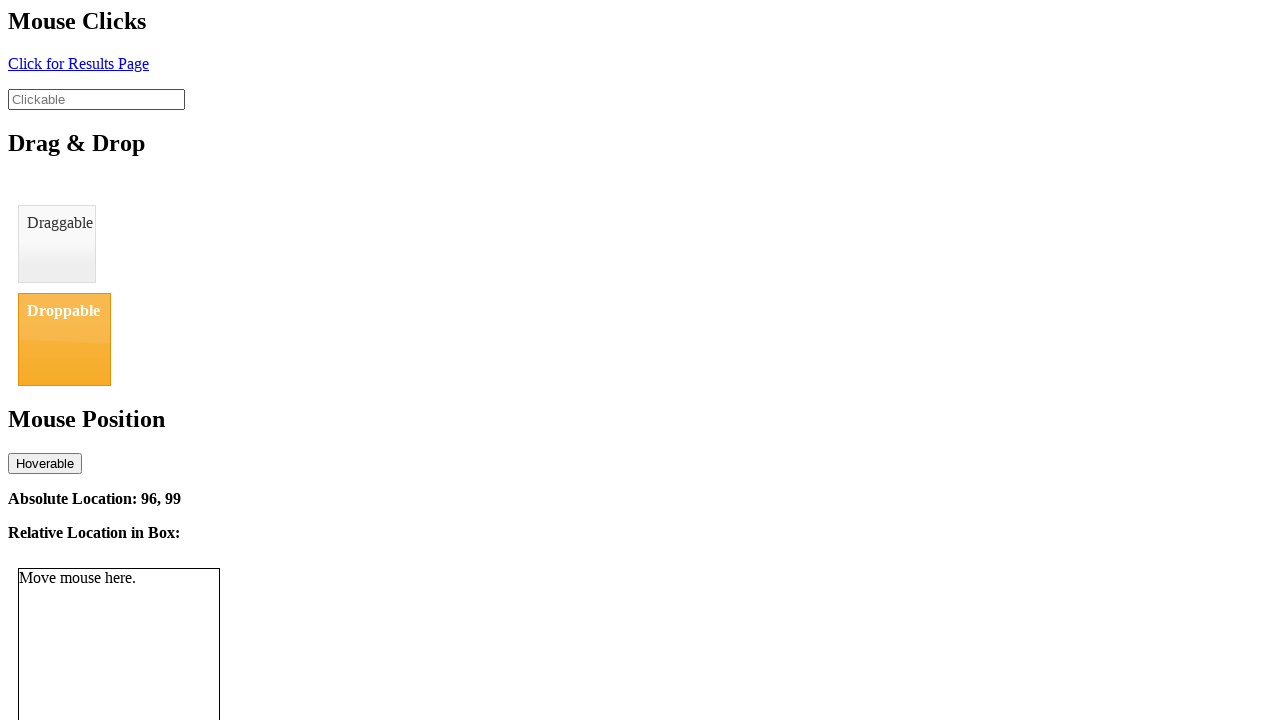

Paused for 1 second
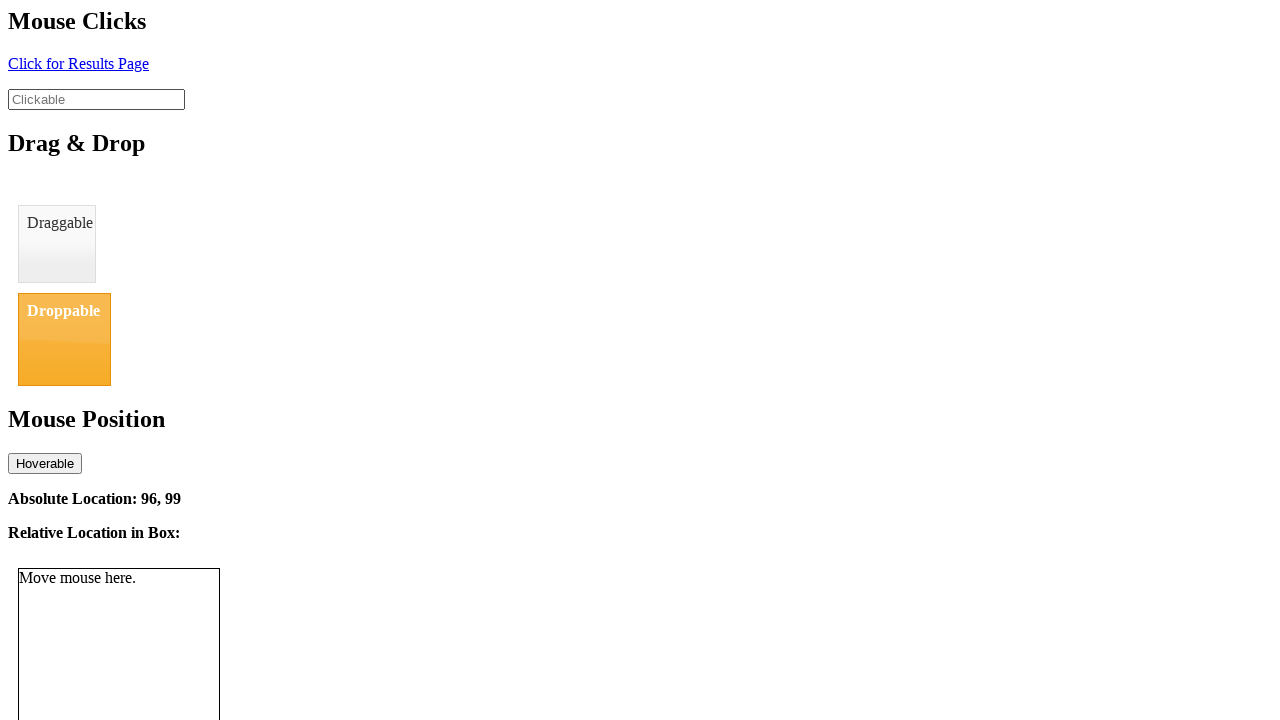

Clicked on the element to focus it at (96, 99) on #clickable
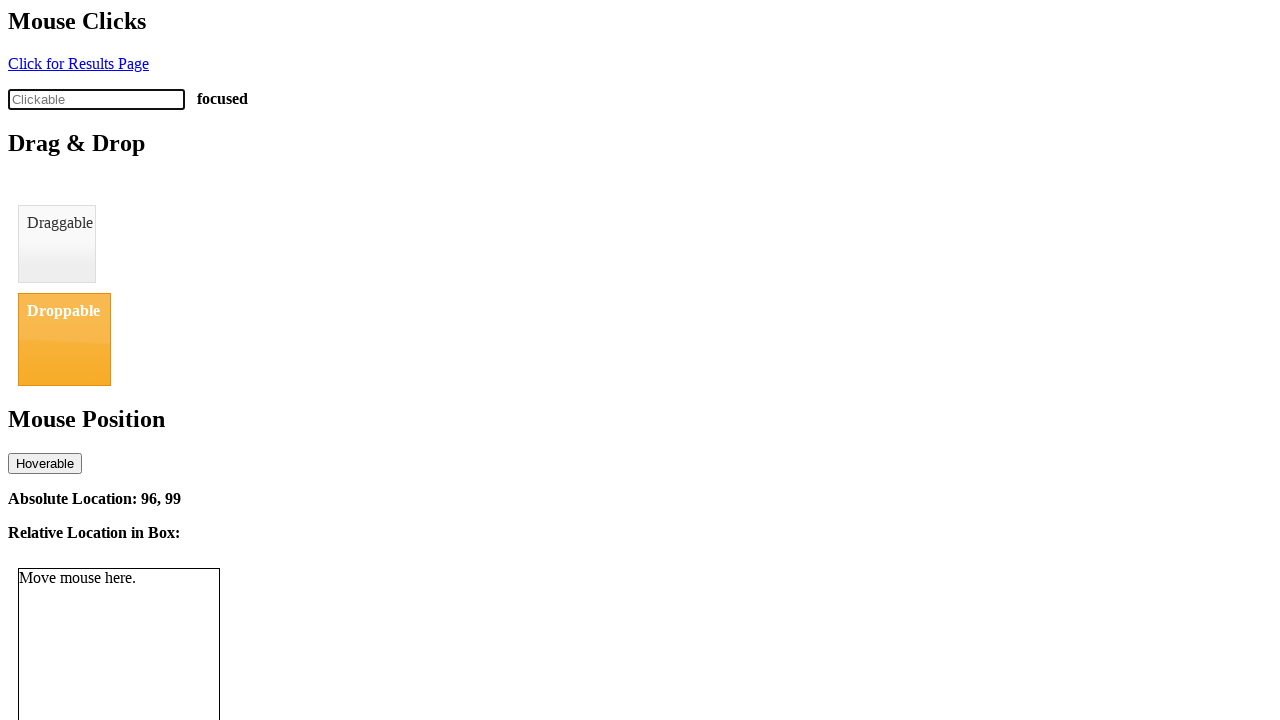

Paused for 1 second
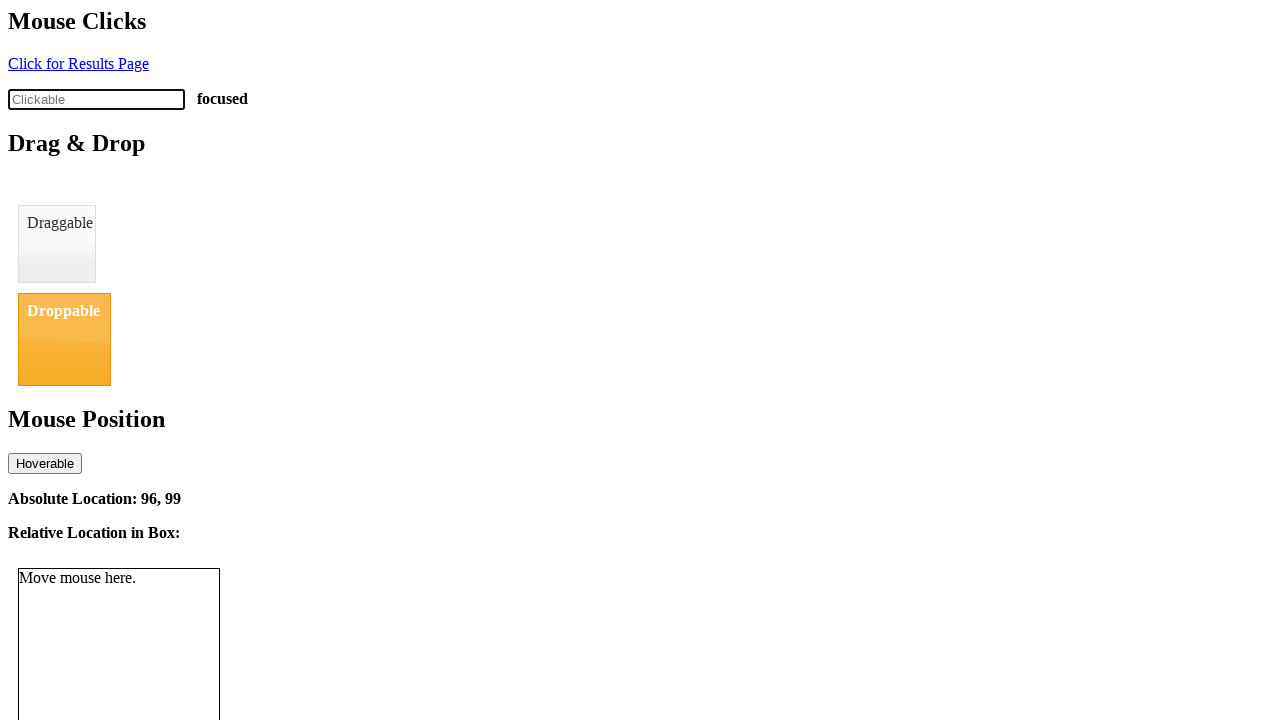

Typed 'abc' into the element on #clickable
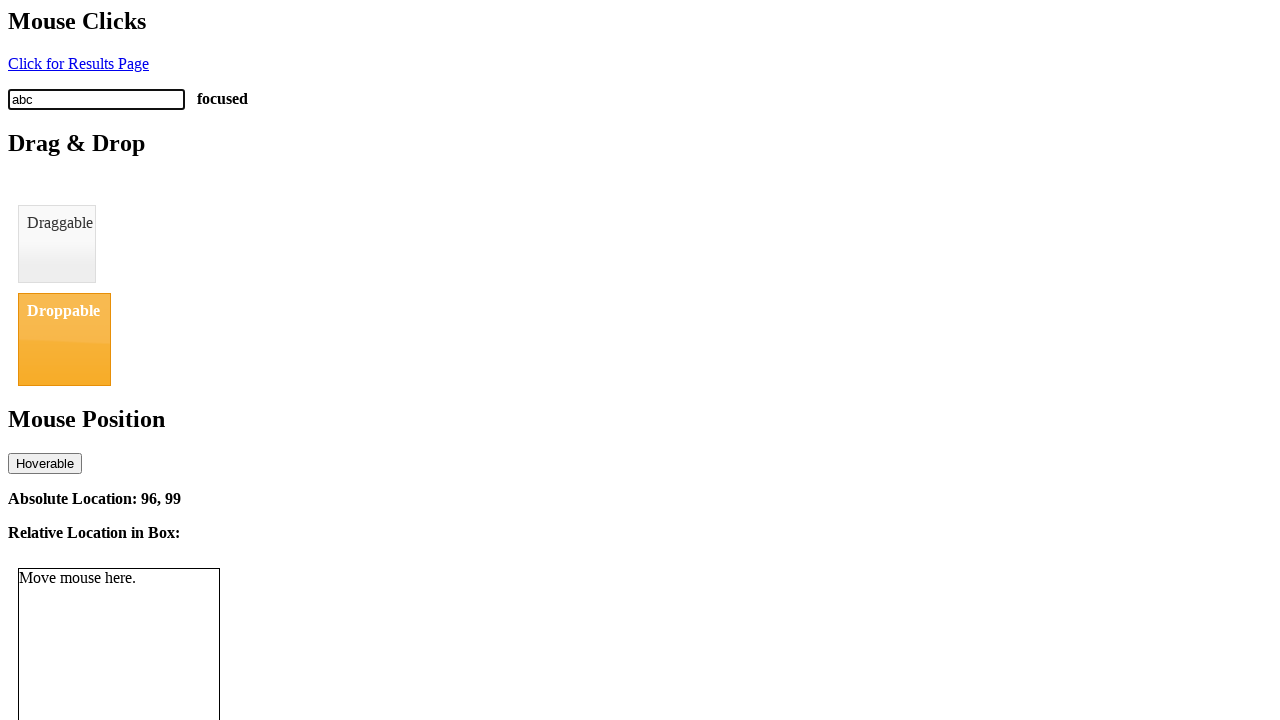

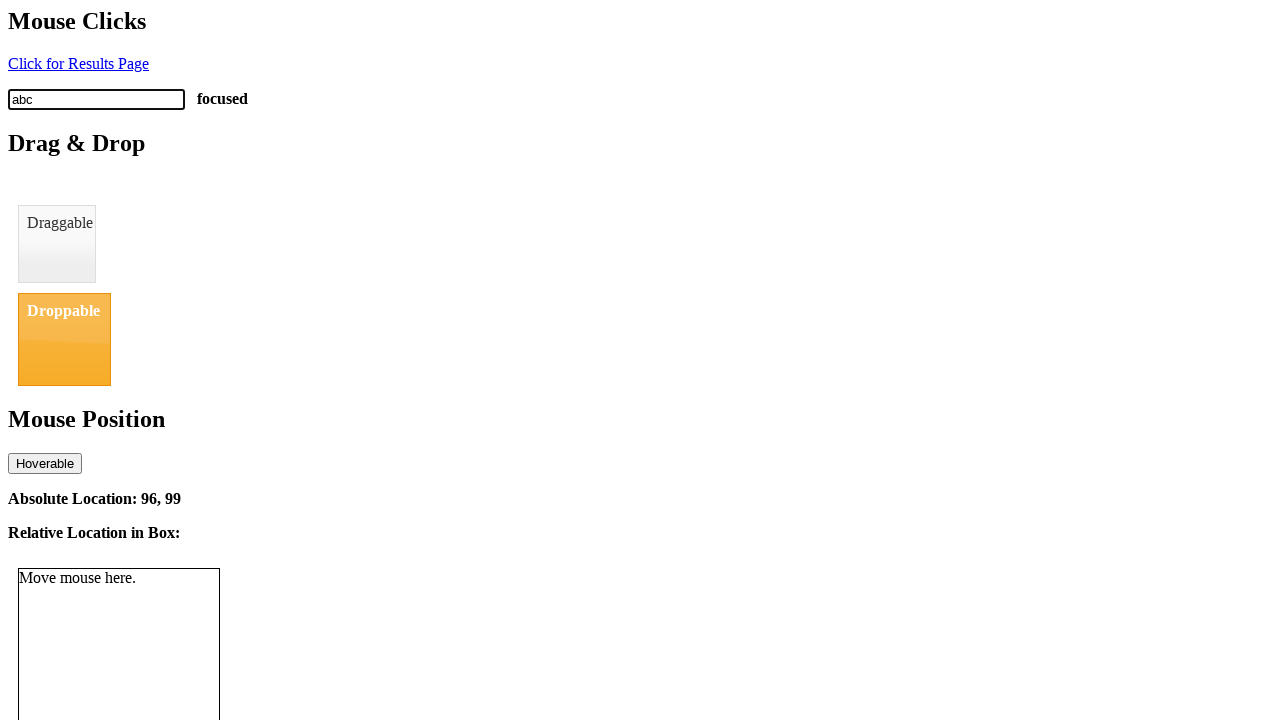